Tests the search functionality on python.org by entering "pycon" in the search box and submitting the search form, then verifying results are returned.

Starting URL: https://www.python.org

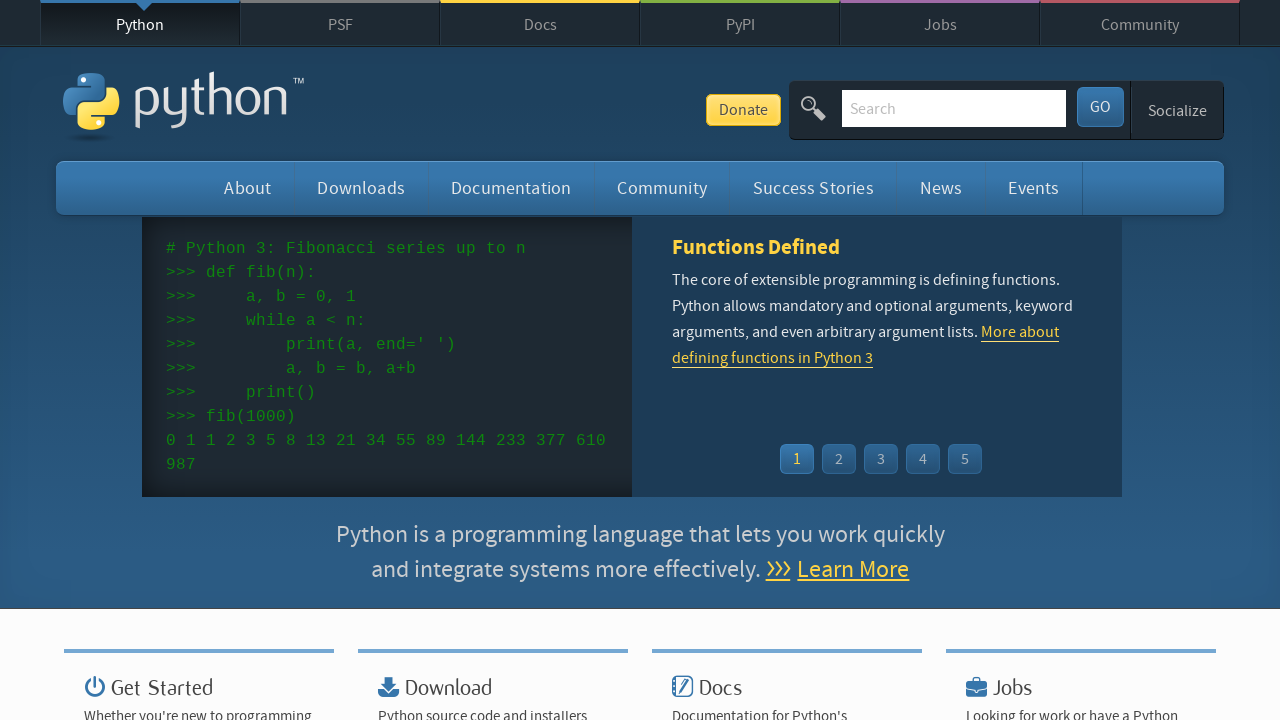

Verified Python.org page loaded with 'Python' in title
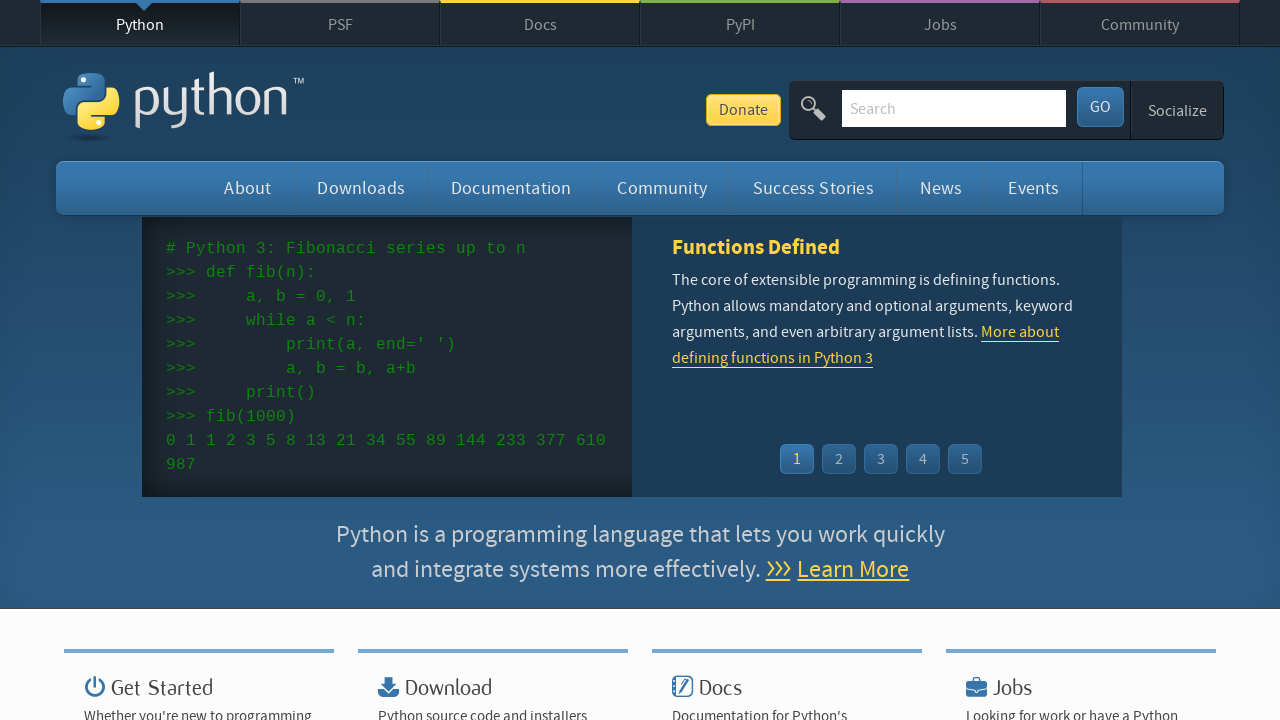

Filled search box with 'pycon' on input[name='q']
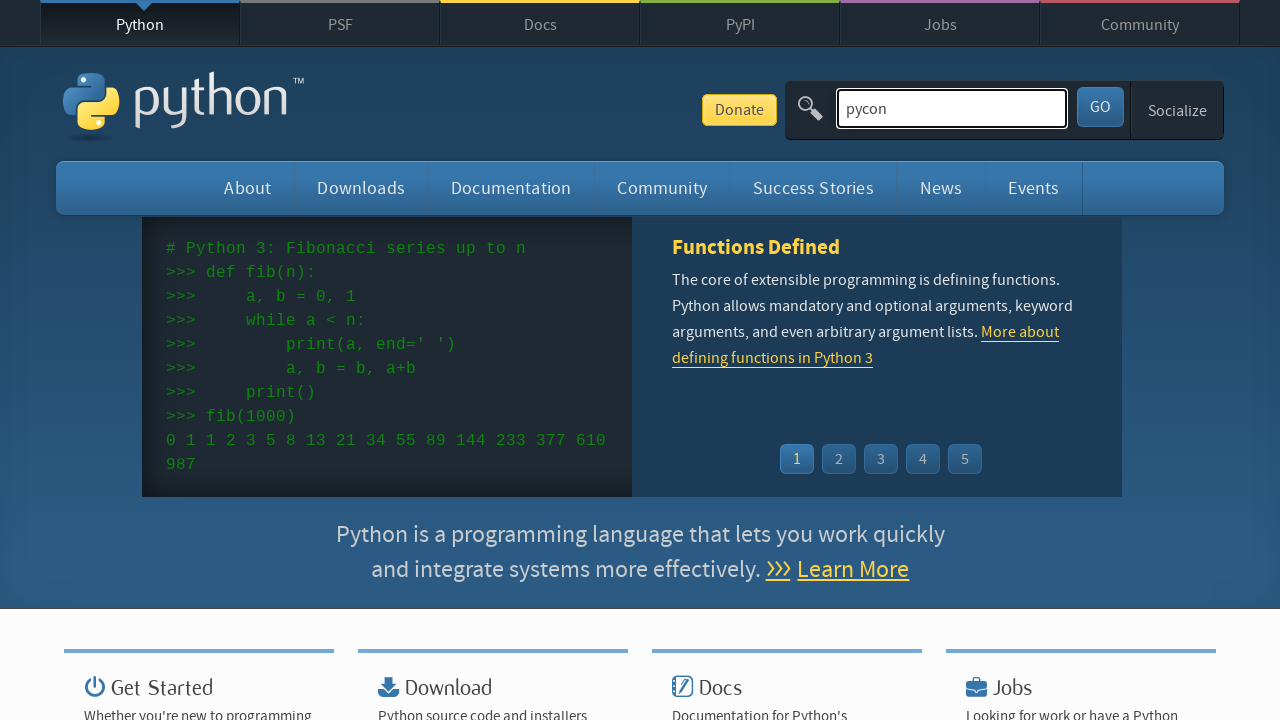

Pressed Enter to submit search form on input[name='q']
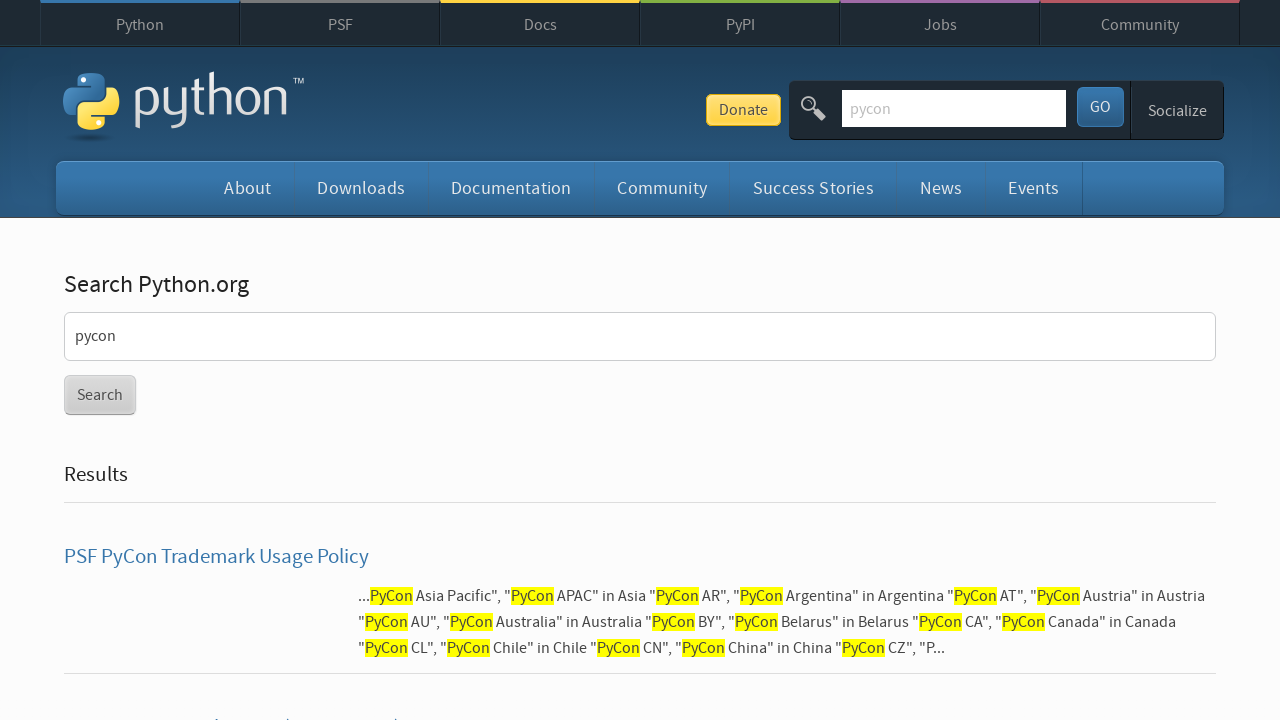

Waited for search results page to fully load
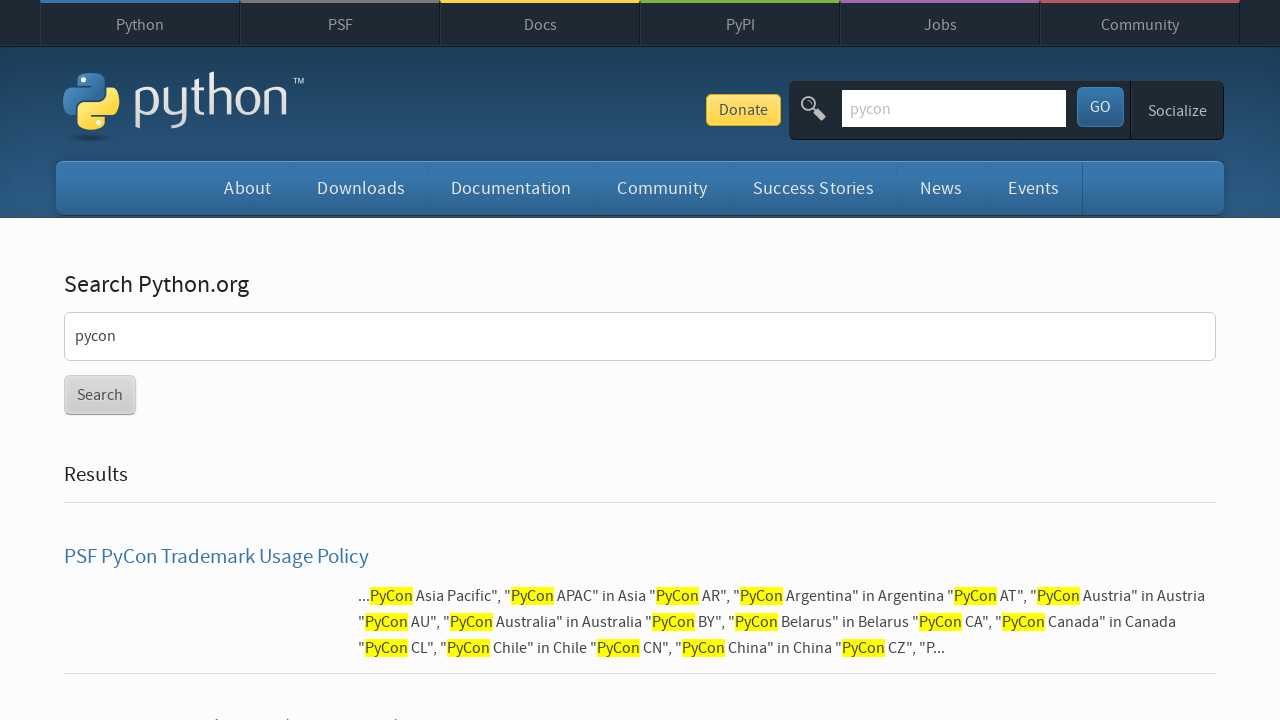

Verified search results were returned for 'pycon'
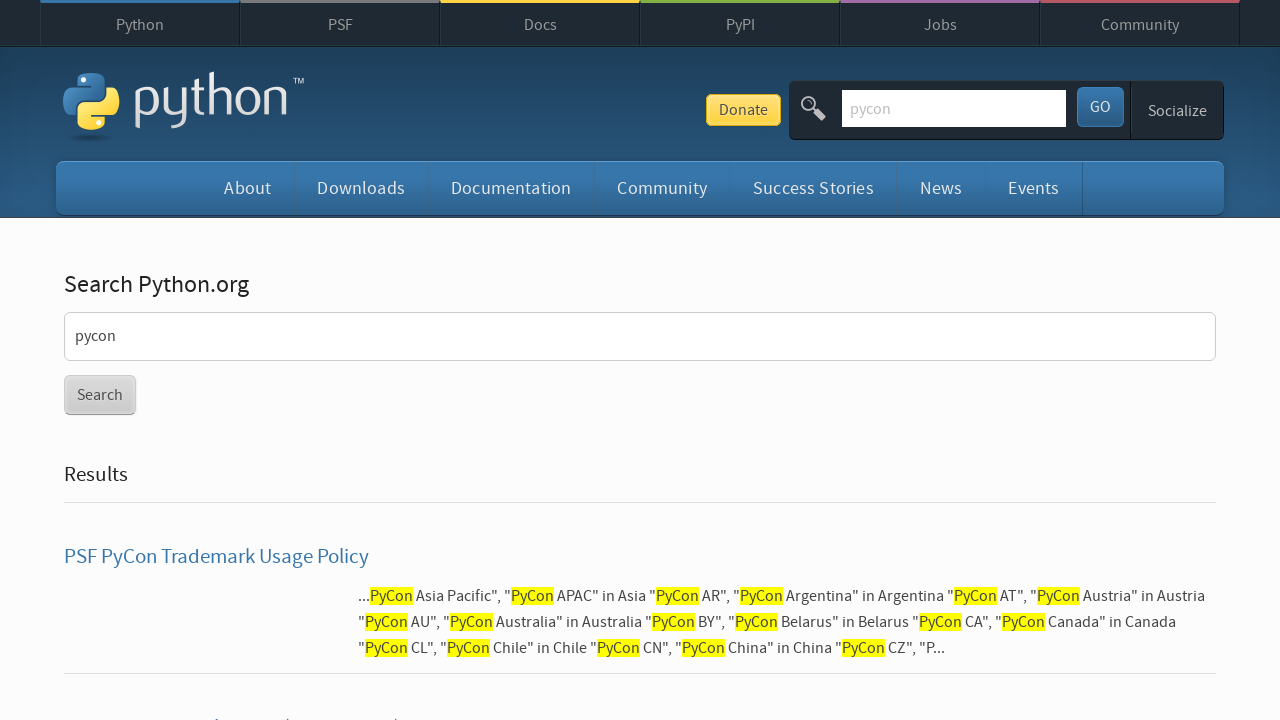

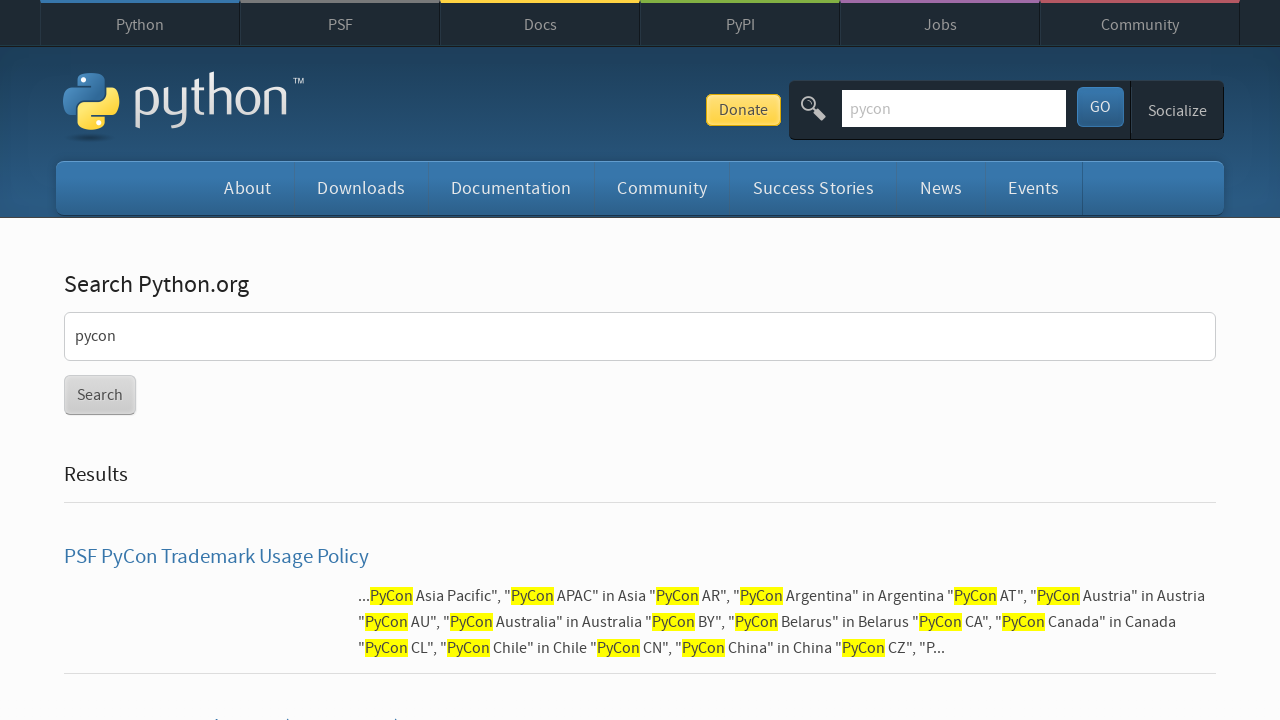